Tests mouse hover functionality by moving the mouse over a "Write on hover" button and then a "Blank on hover" button, verifying that the hover actions trigger changes in an input field.

Starting URL: http://sahitest.com/demo/mouseover.htm

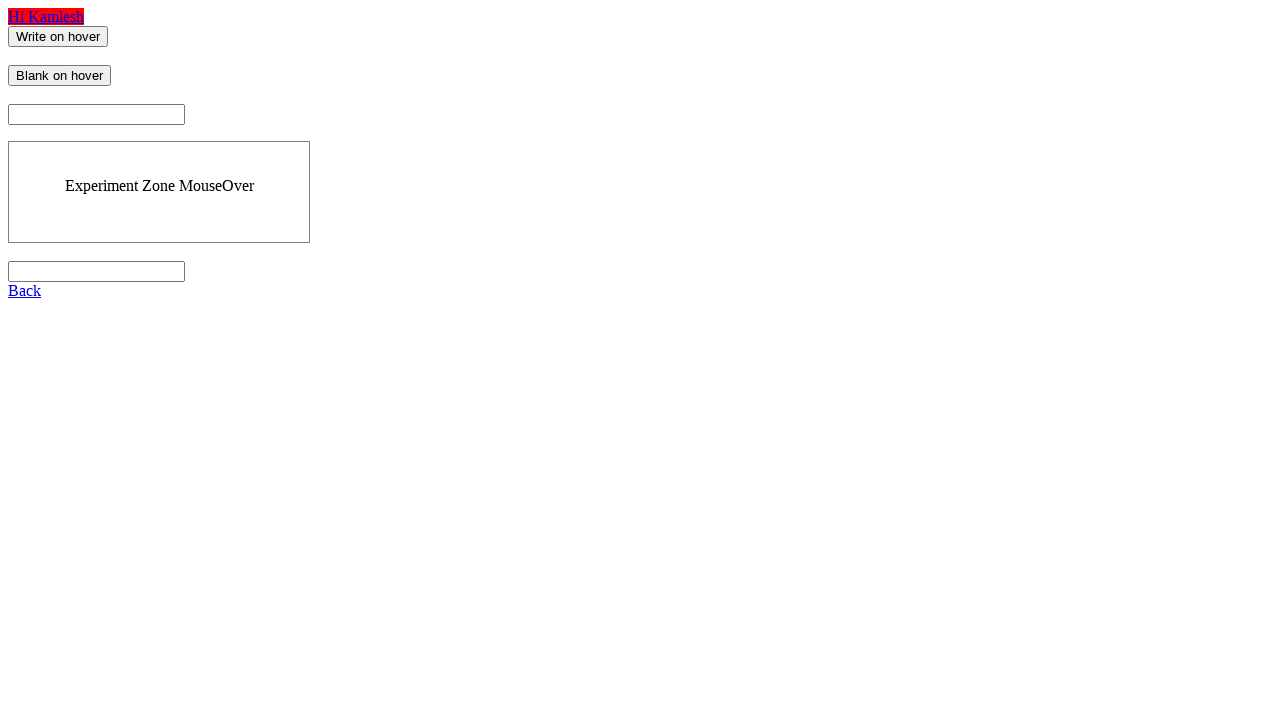

Located 'Write on hover' button element
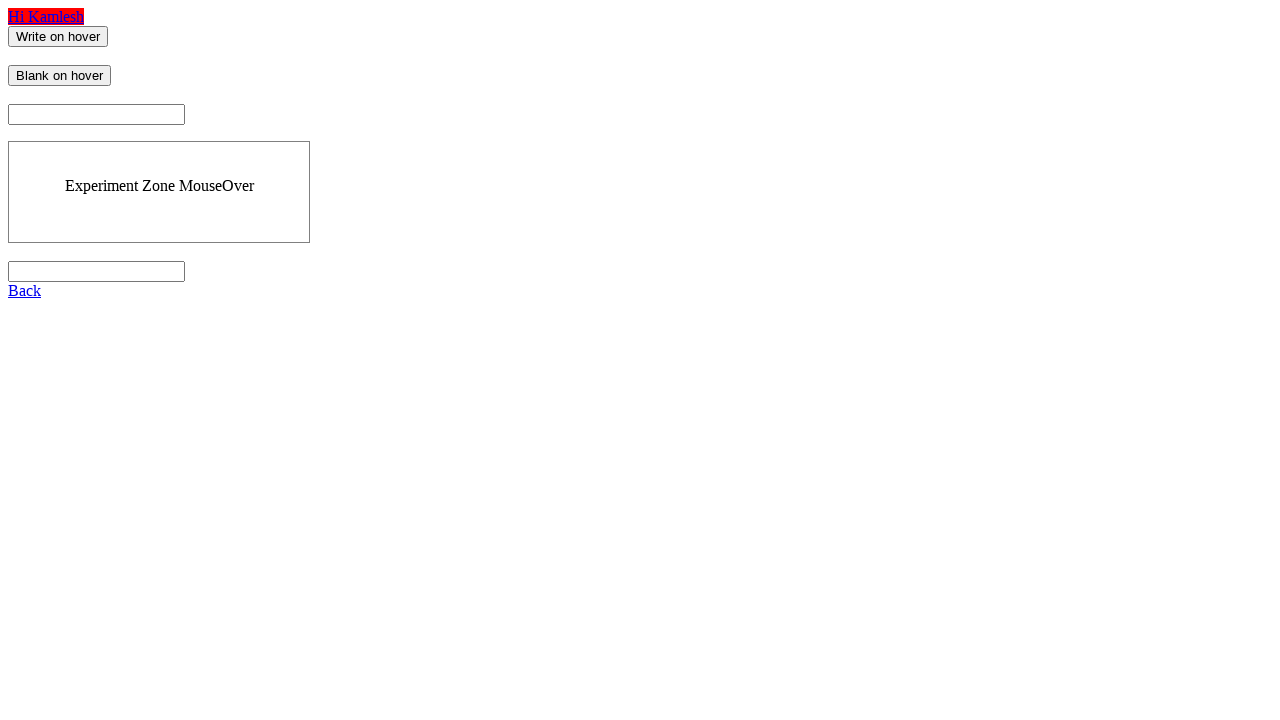

Located 'Blank on hover' button element
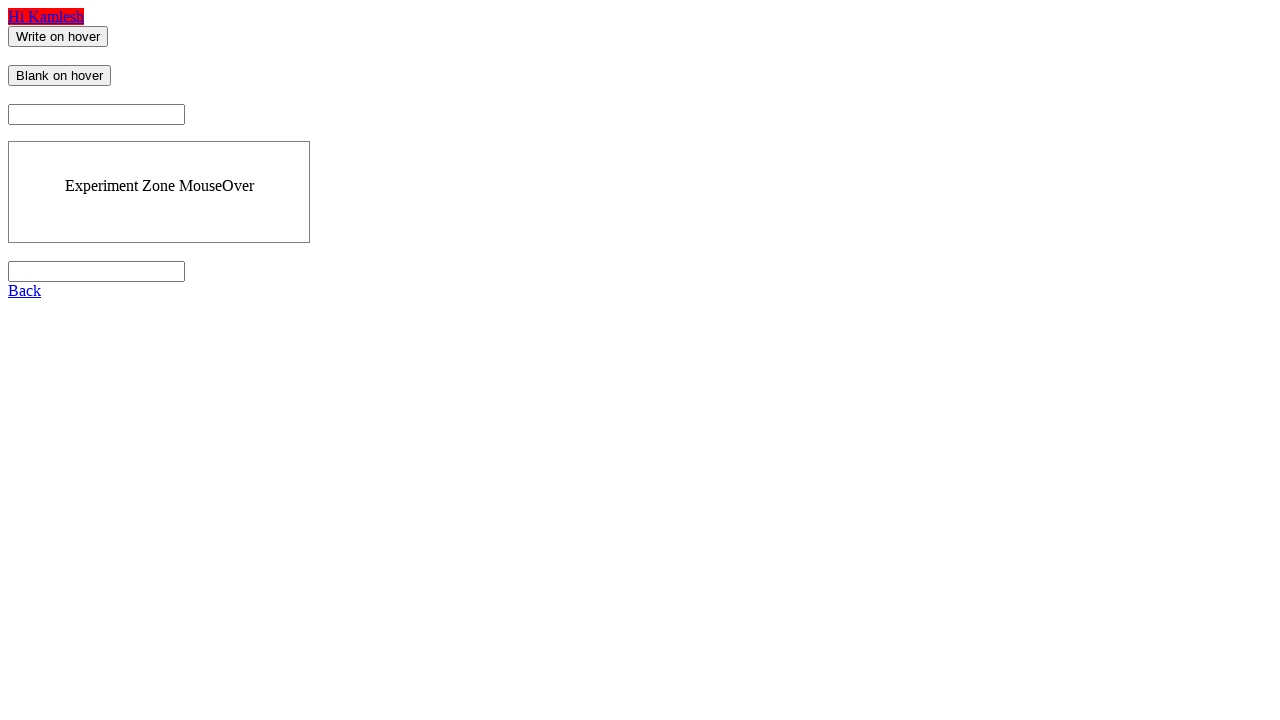

Located result input field
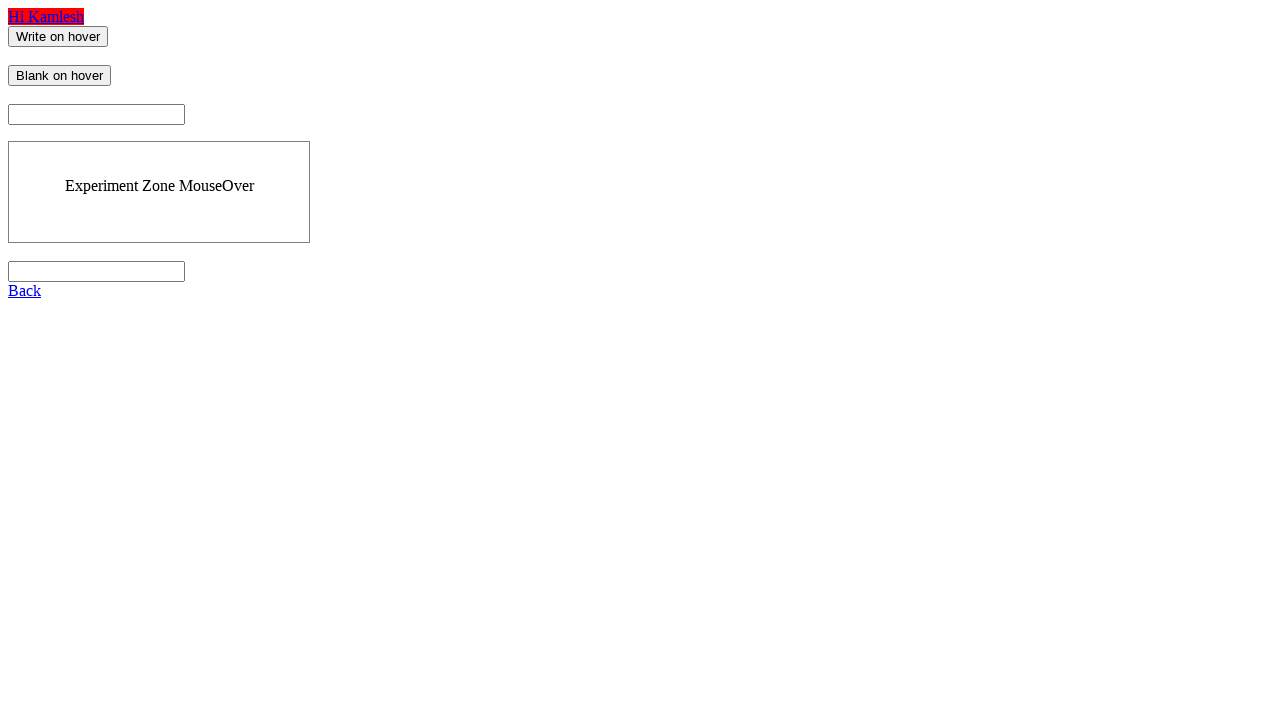

Hovered mouse over 'Write on hover' button at (58, 36) on xpath=//input[@value='Write on hover']
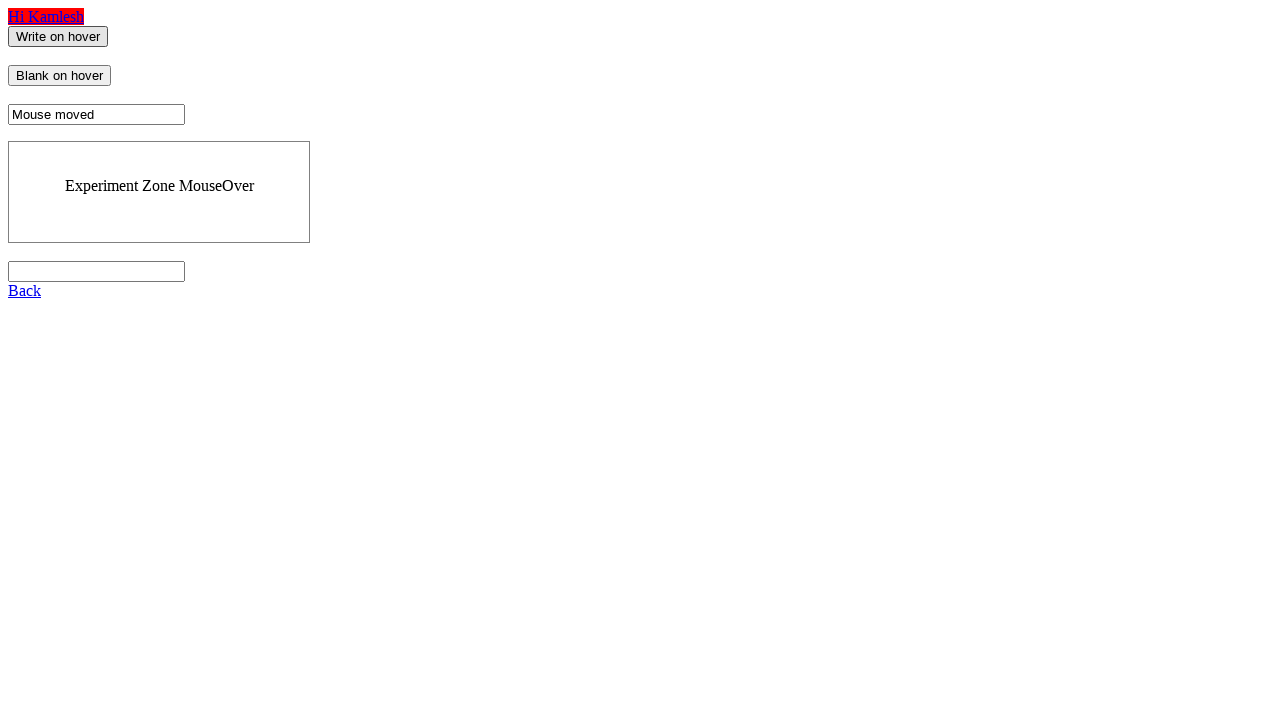

Waited 1000ms for hover effect on 'Write on hover' button
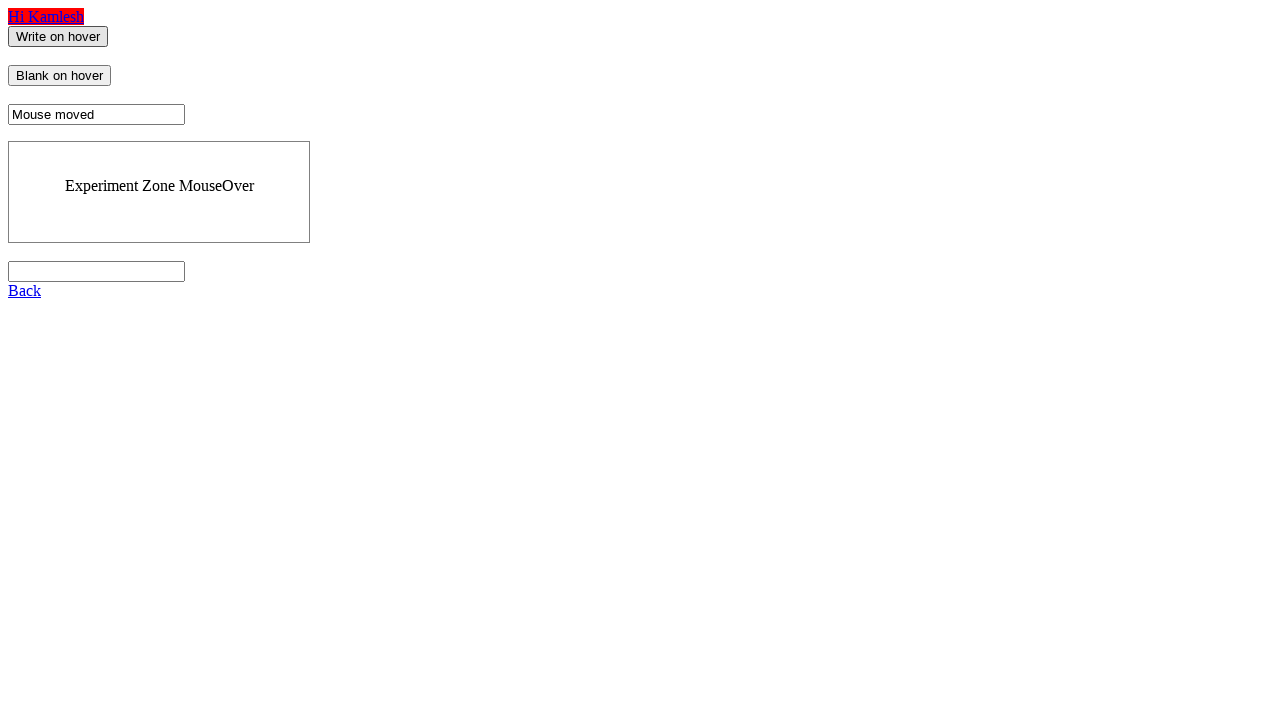

Hovered mouse over 'Blank on hover' button at (60, 76) on xpath=//input[@value='Blank on hover']
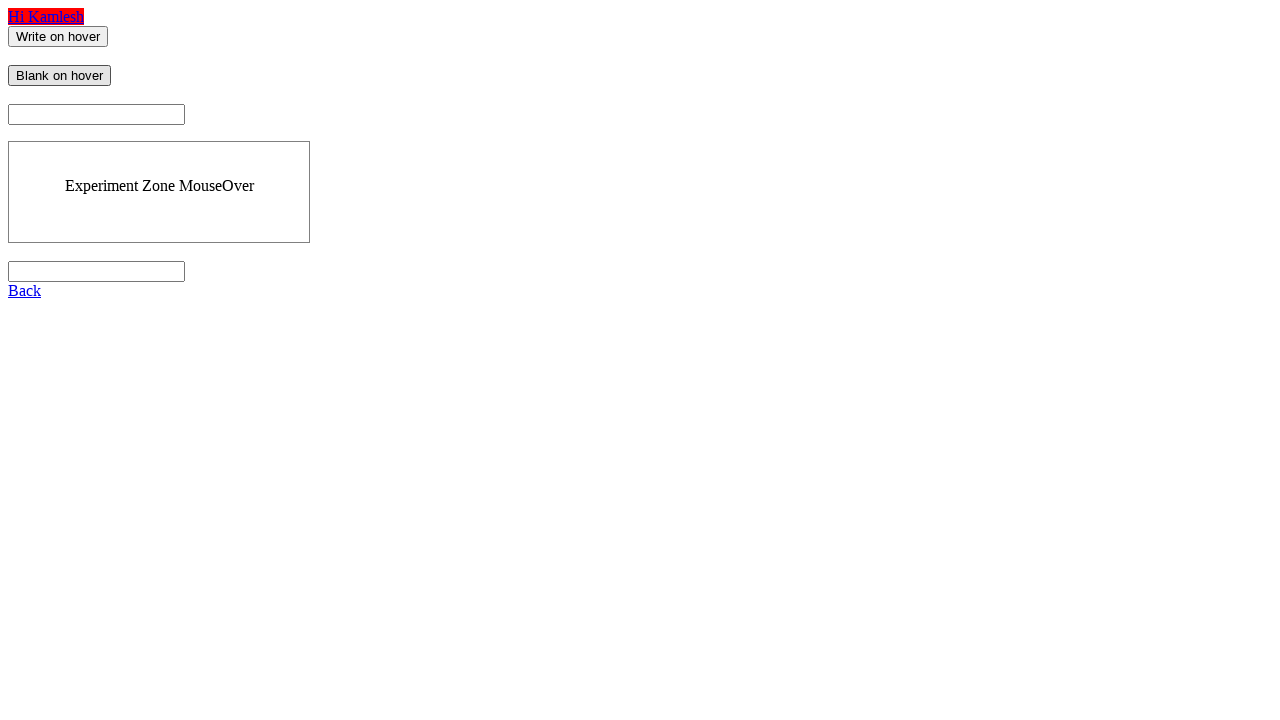

Waited 1000ms for hover effect on 'Blank on hover' button
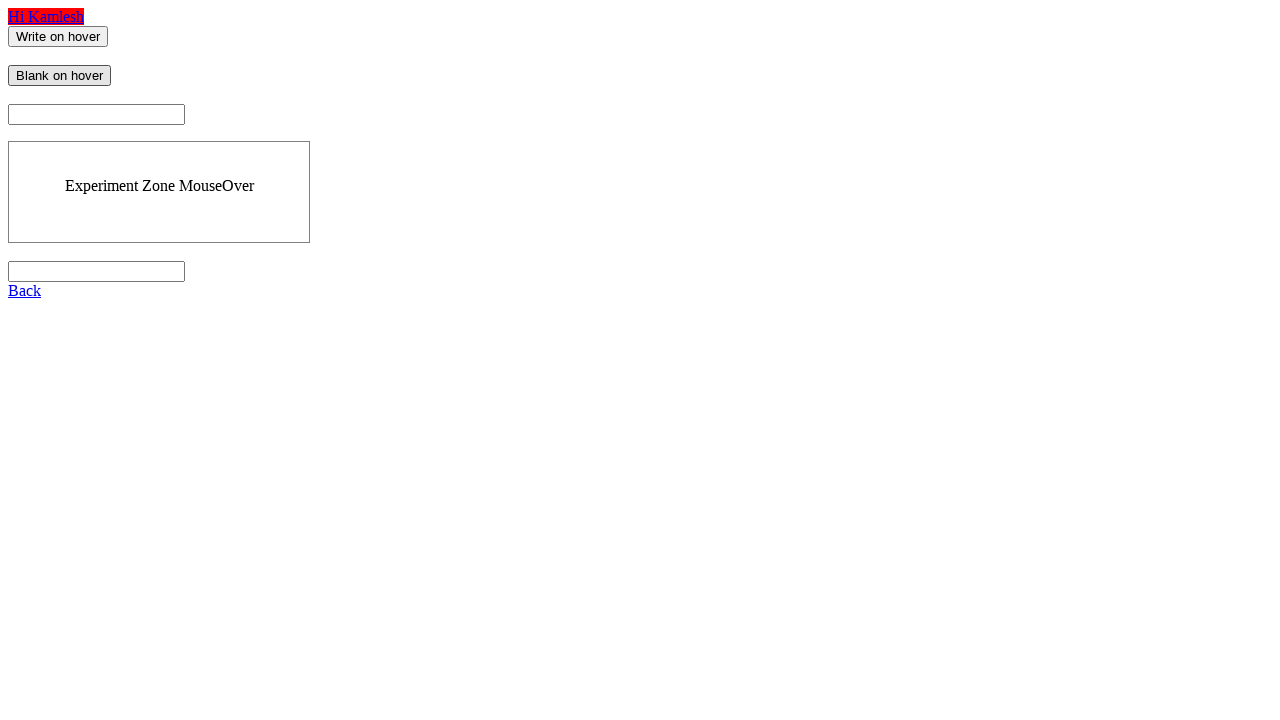

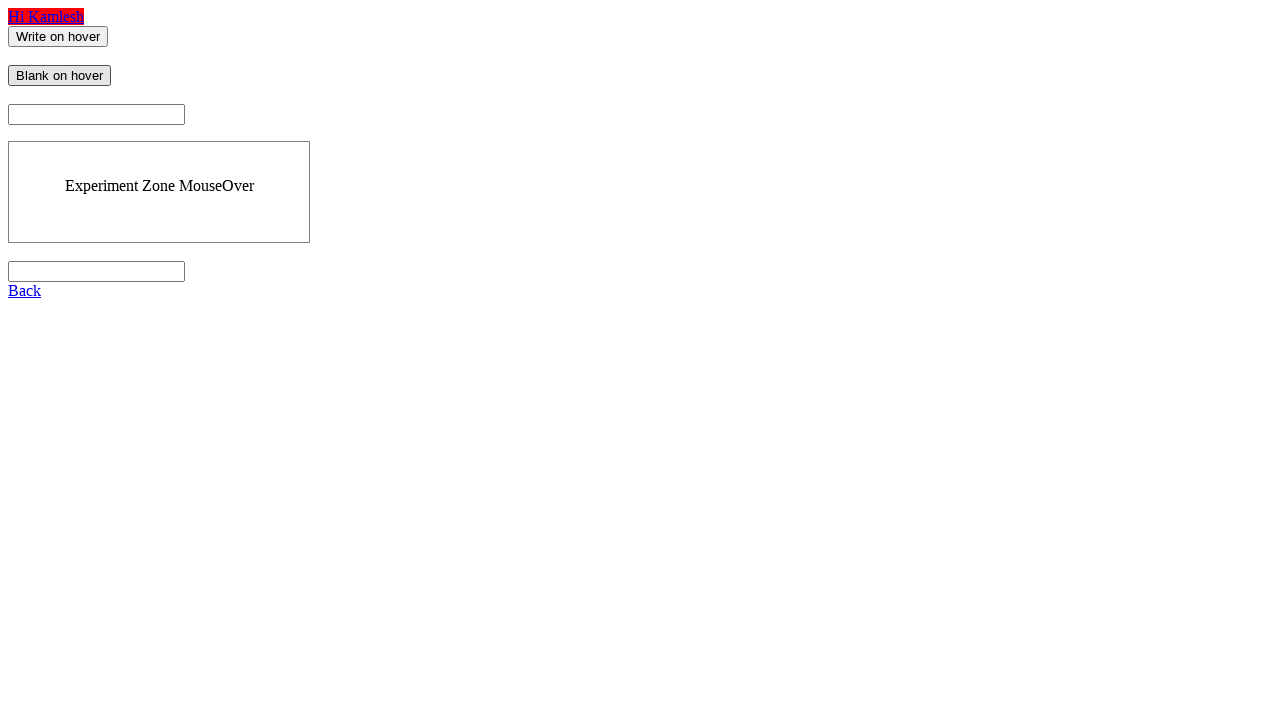